Tests drag and drop functionality by dragging an element from source to target location within an iframe

Starting URL: https://jqueryui.com/droppable/

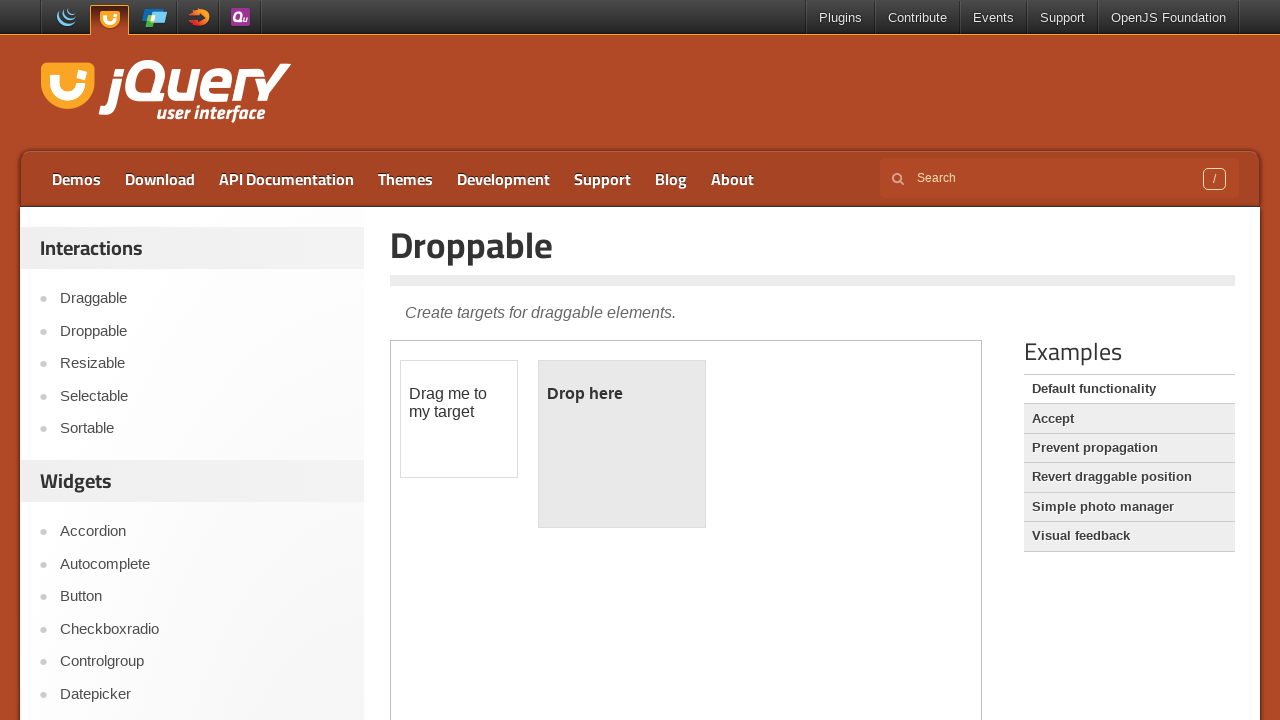

Located the first iframe containing the drag and drop demo
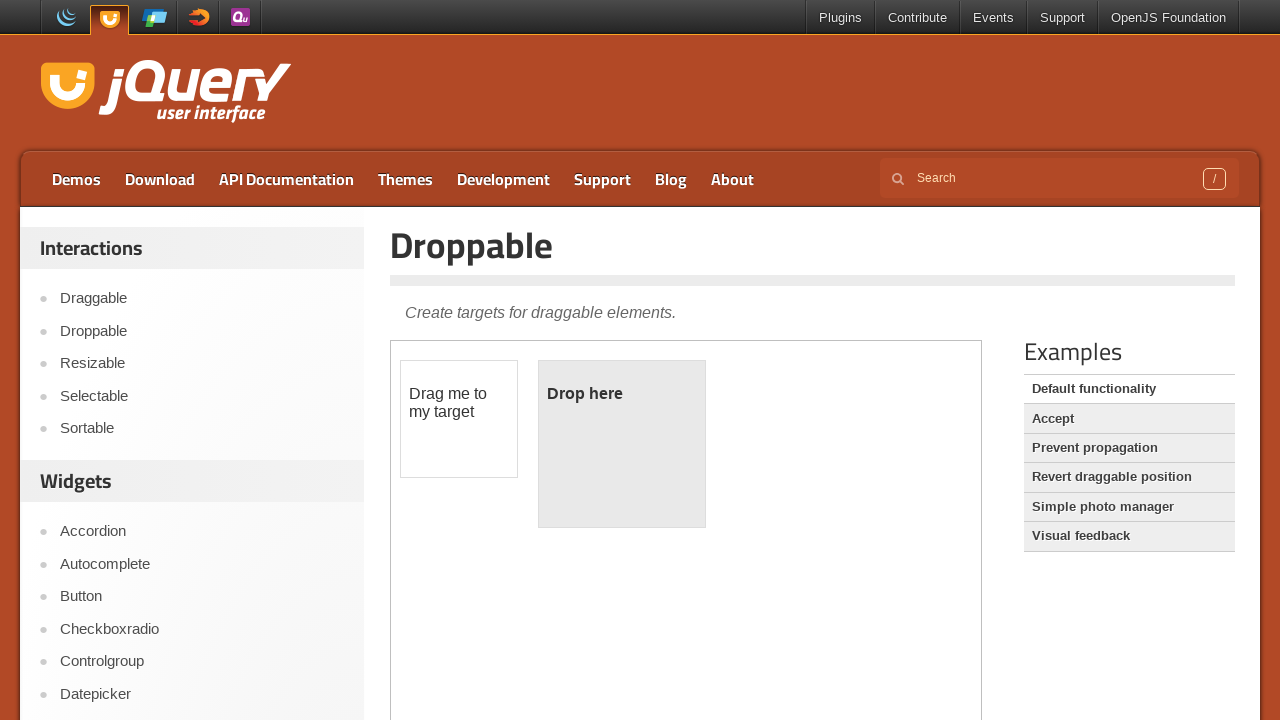

Located the draggable element with id 'draggable'
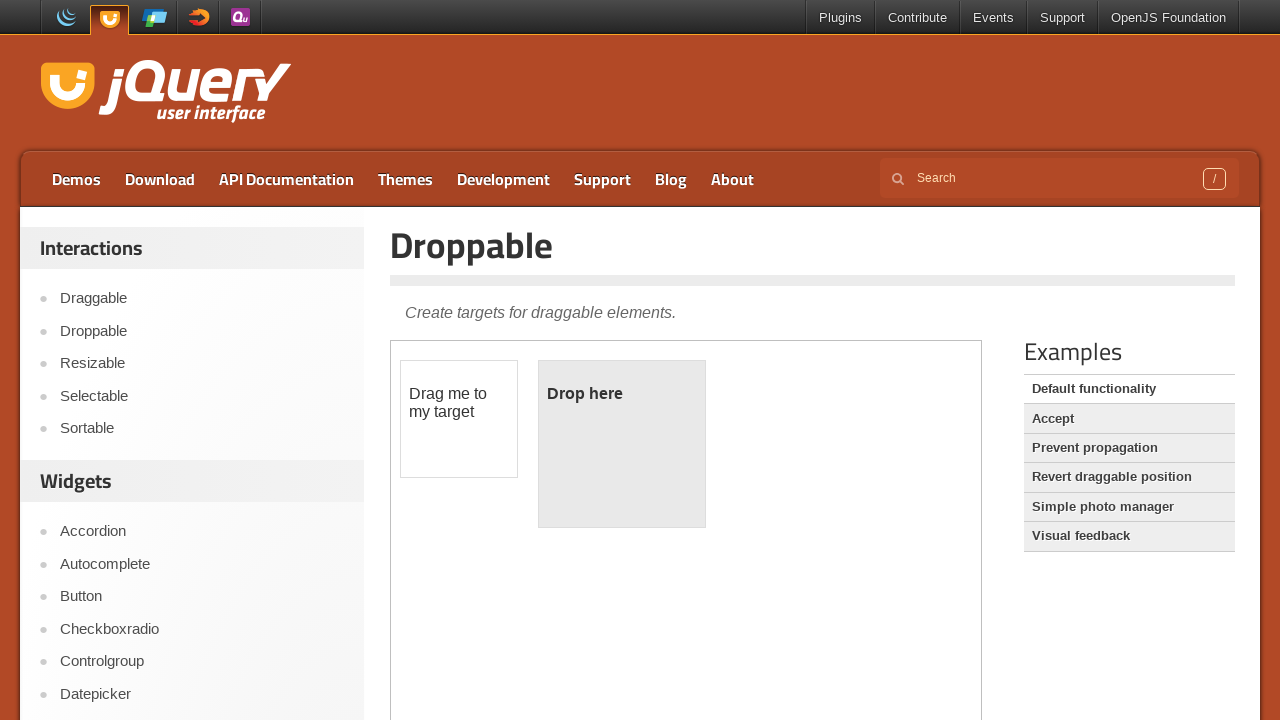

Located the droppable target element with id 'droppable'
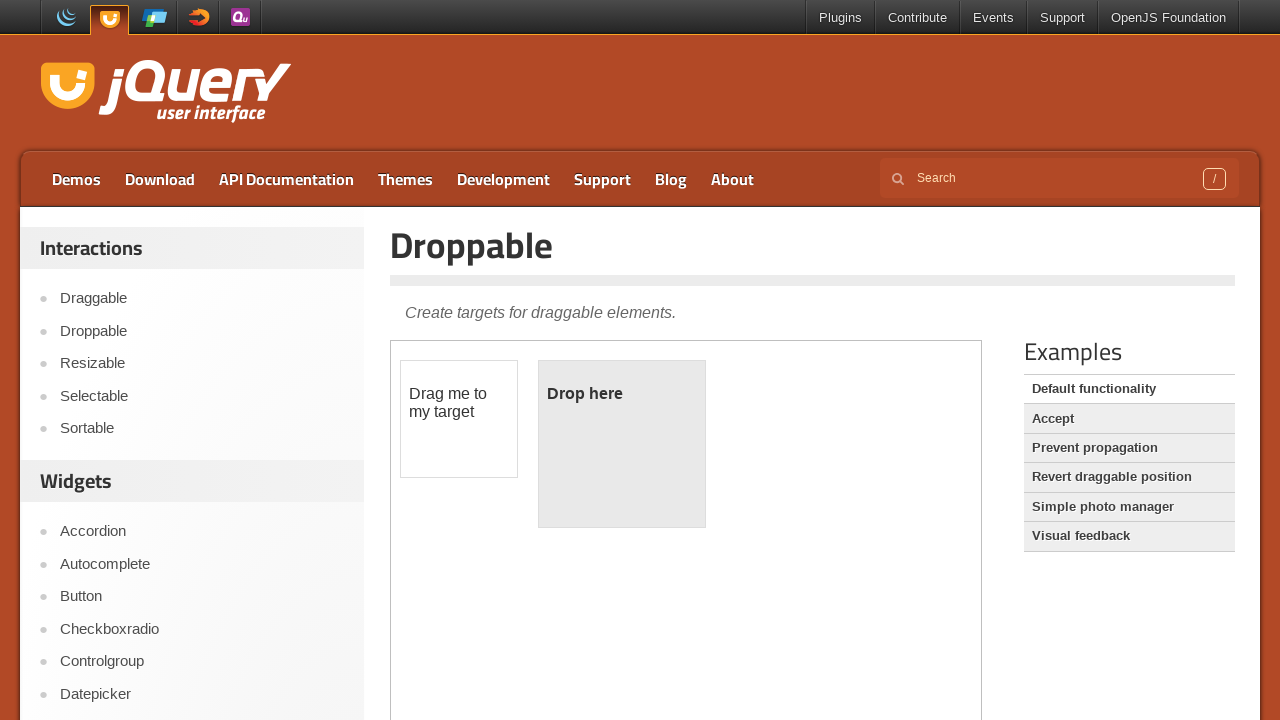

Dragged the draggable element to the droppable target location at (622, 444)
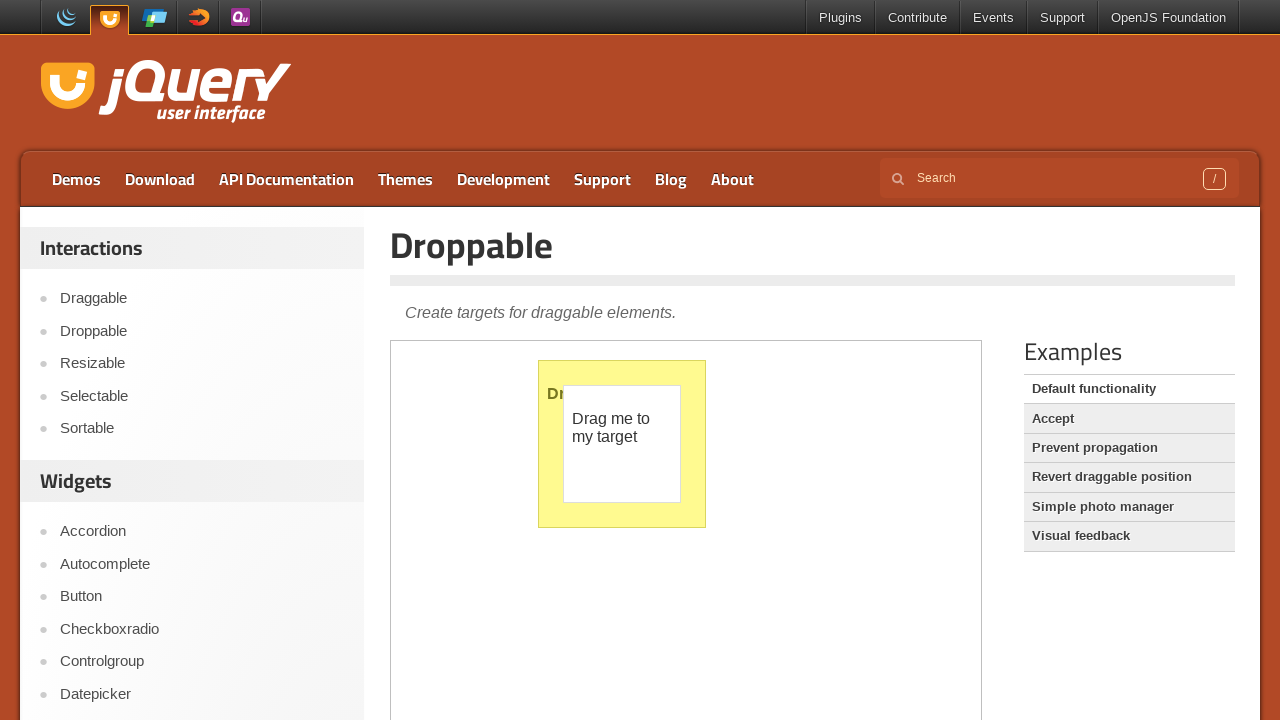

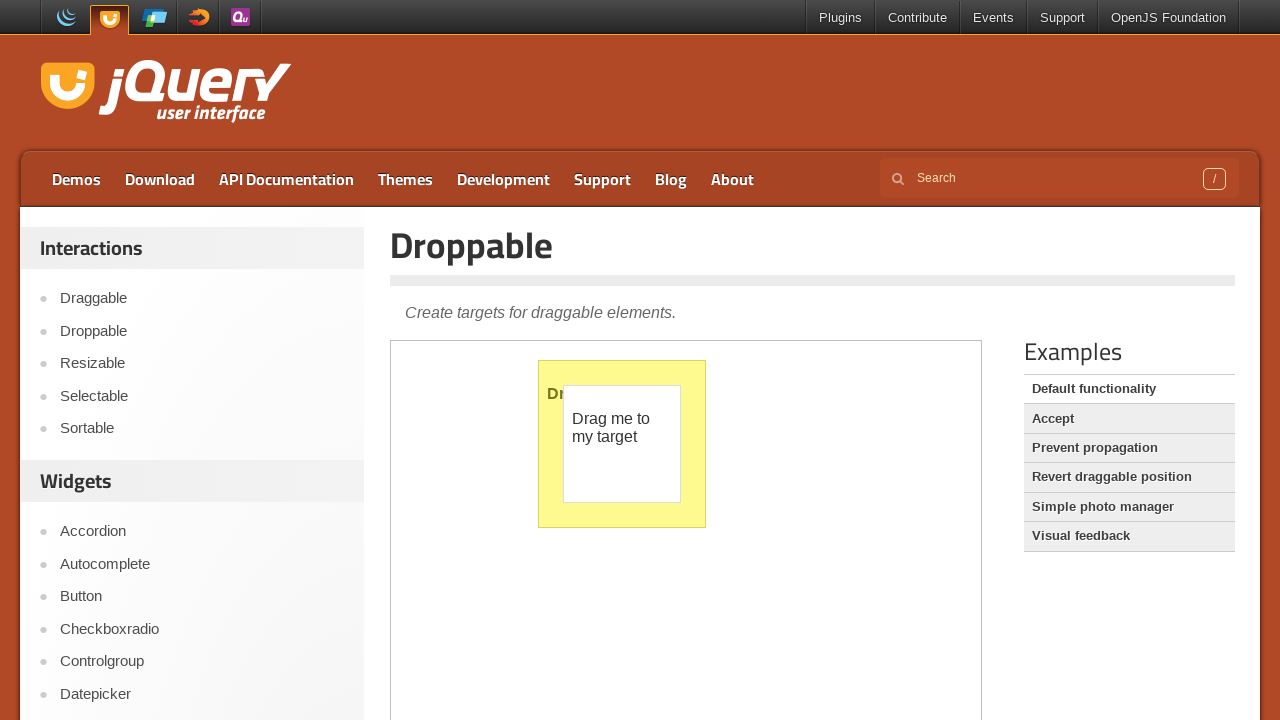